Tests multi-select dropdown by selecting multiple color options simultaneously

Starting URL: https://testautomationpractice.blogspot.com/

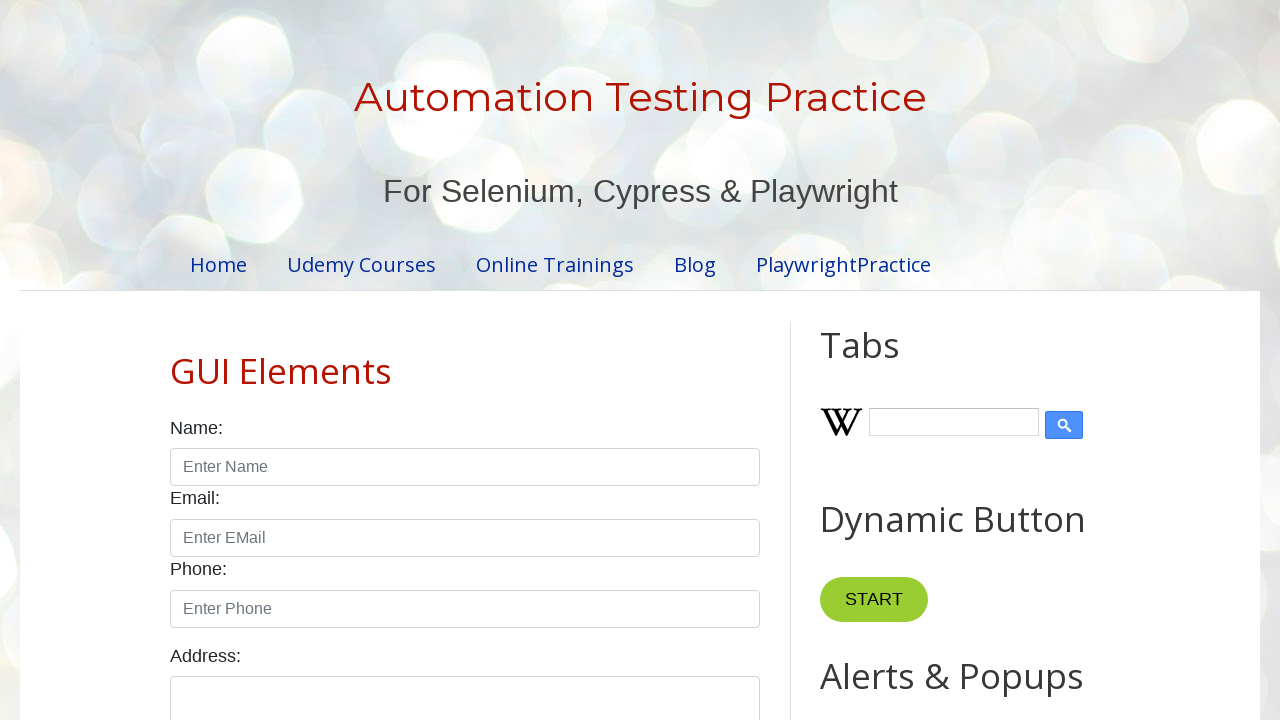

Navigated to test automation practice website
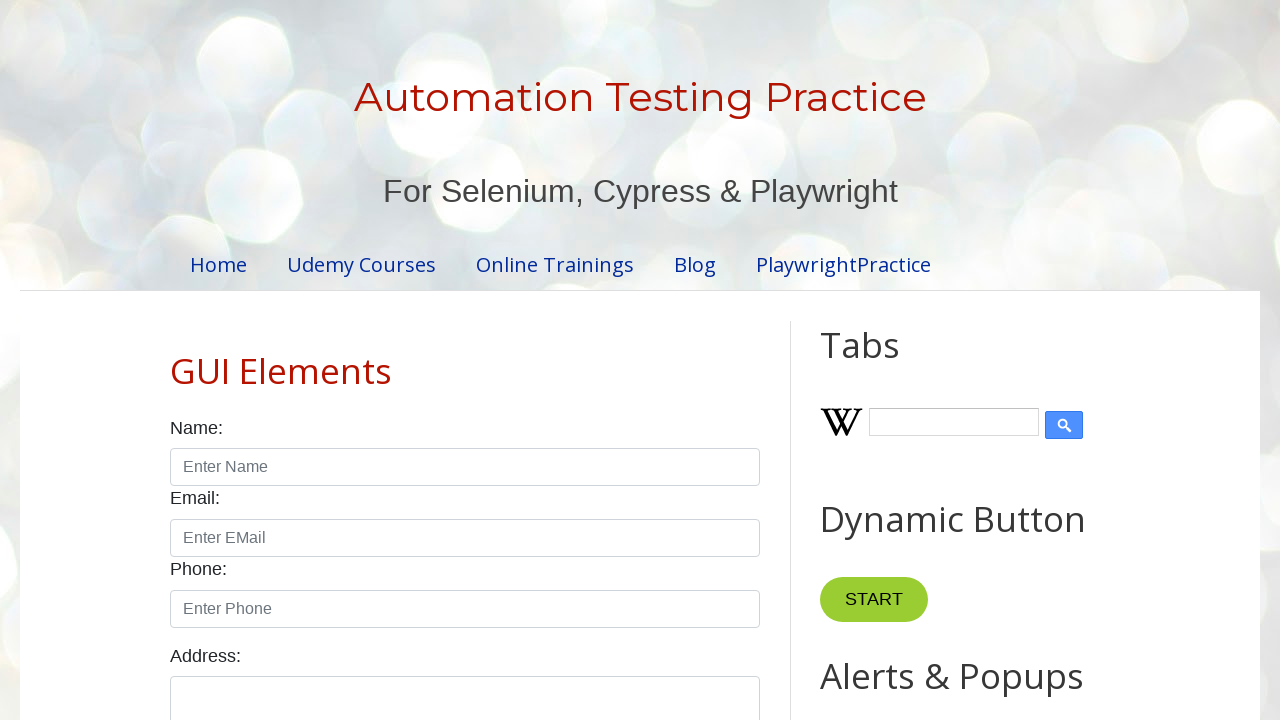

Selected multiple colors (red, green, white) from multi-select dropdown on #colors
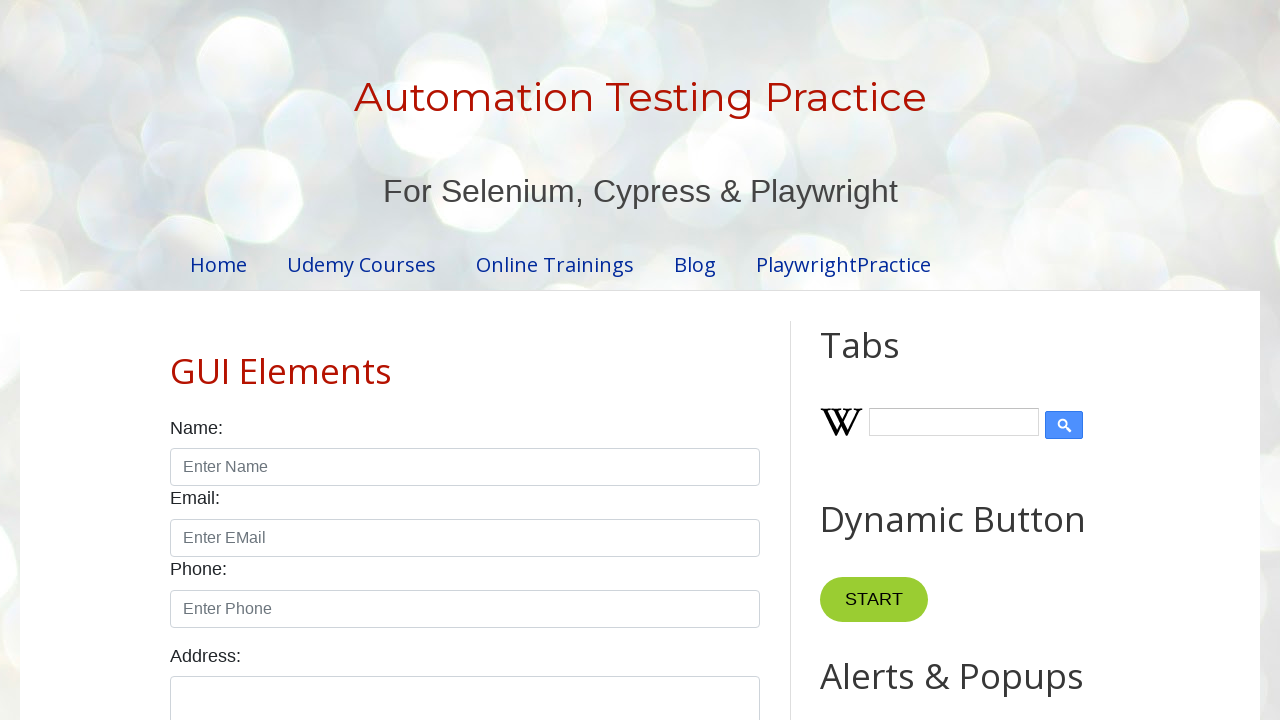

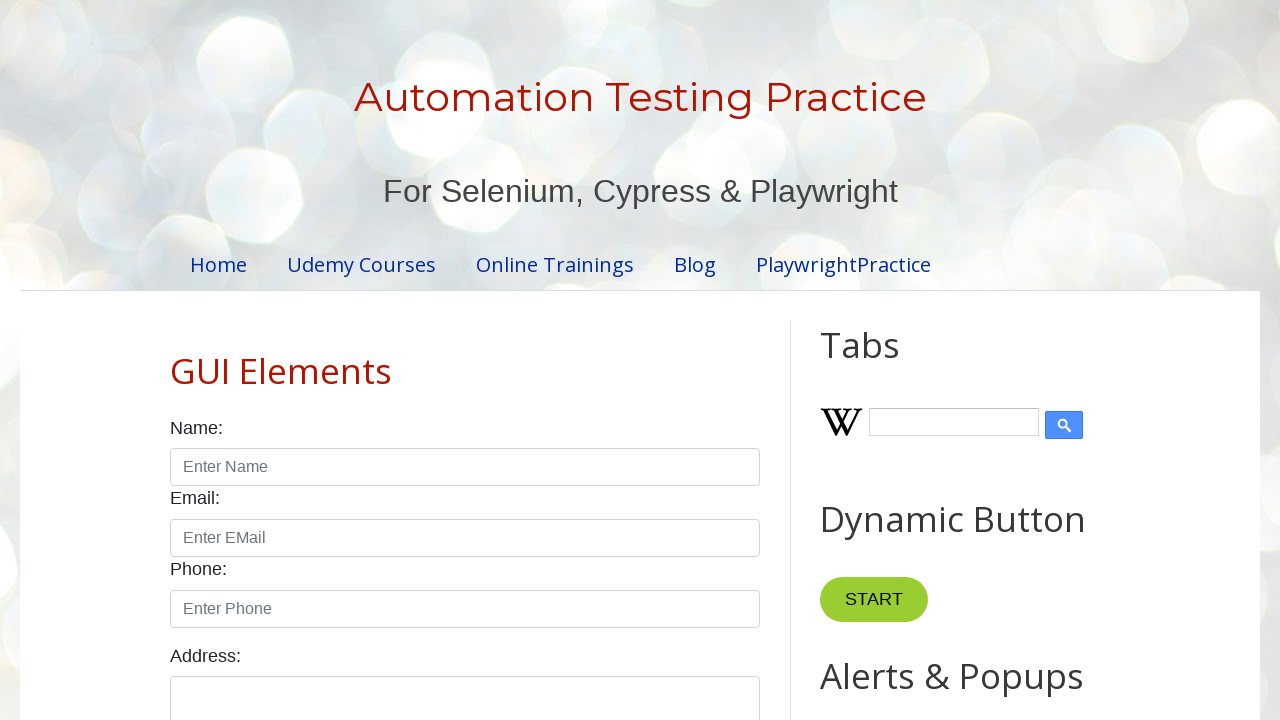